Tests drag and drop functionality by dragging an element and dropping it onto a target element within an iframe

Starting URL: https://jqueryui.com/droppable/

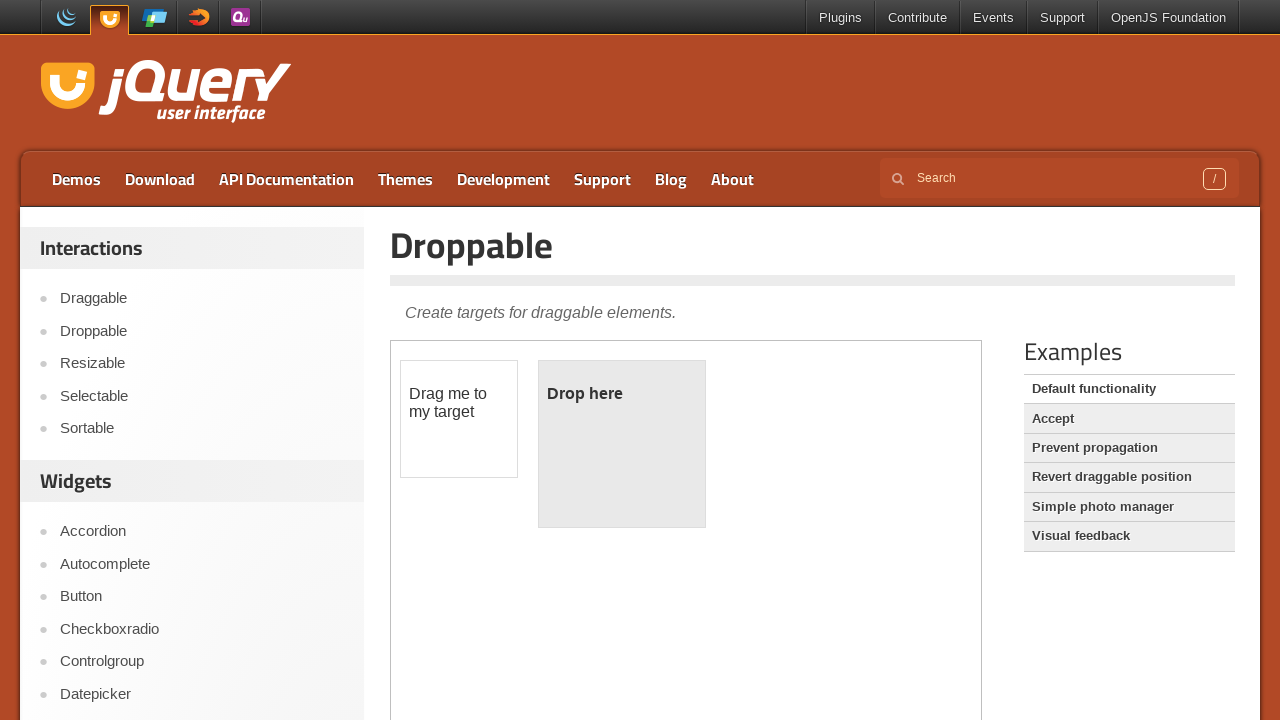

Navigated to jQuery UI droppable demo page
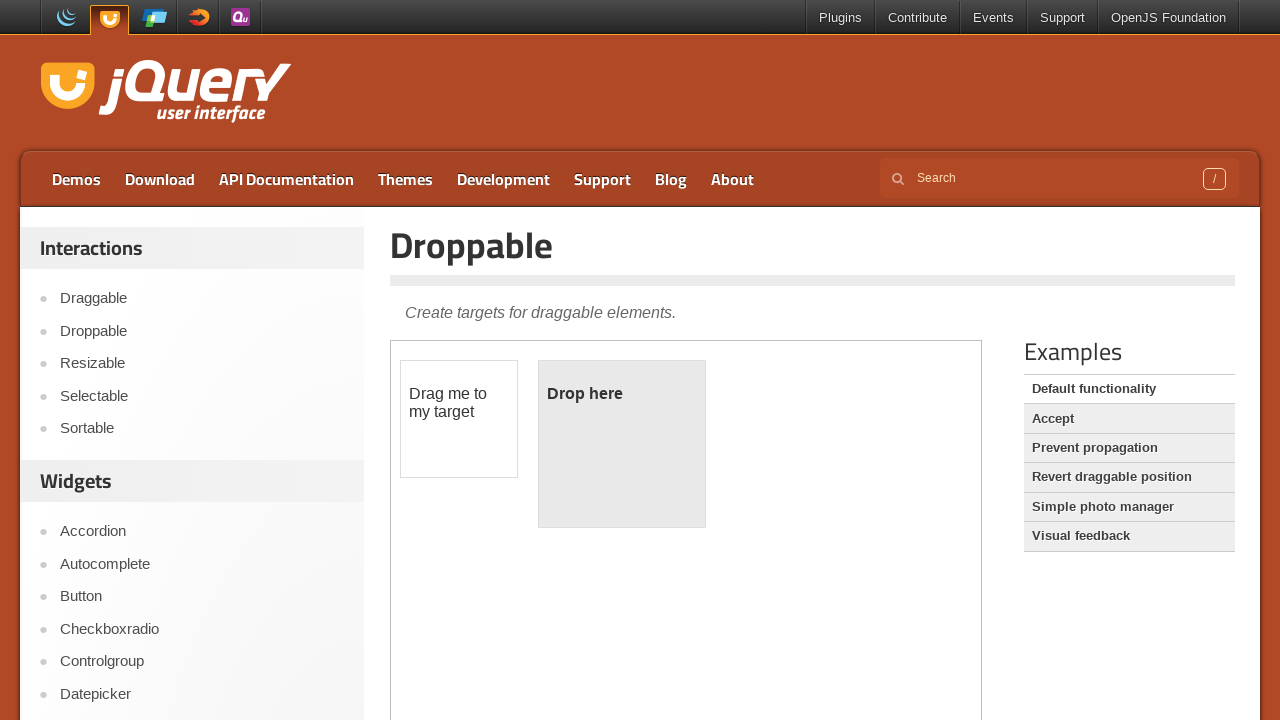

Located demo iframe
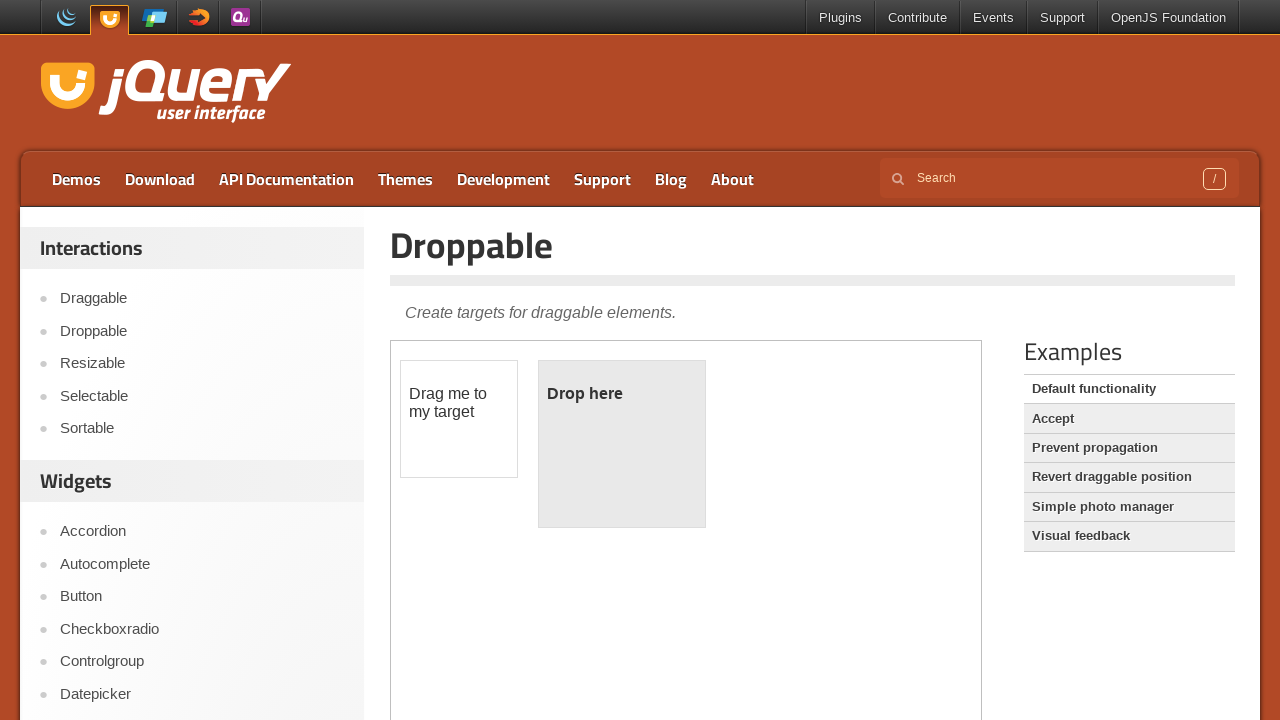

Located draggable element within iframe
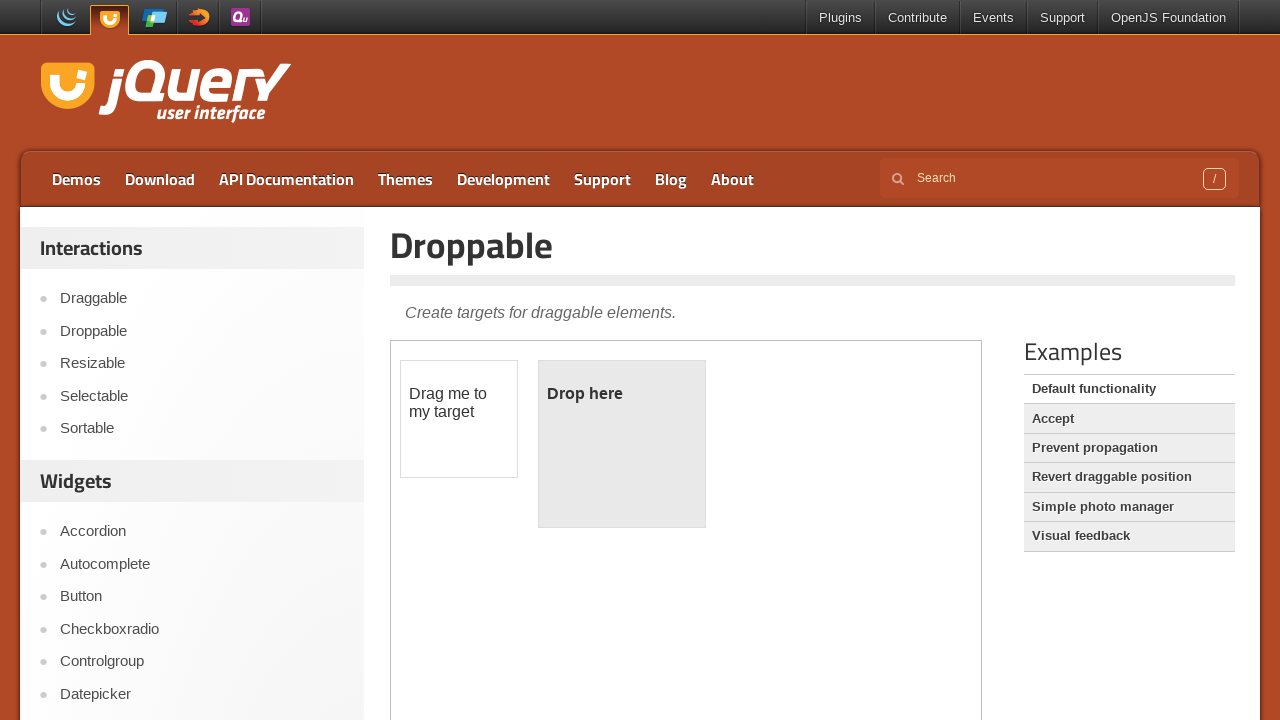

Located droppable target element within iframe
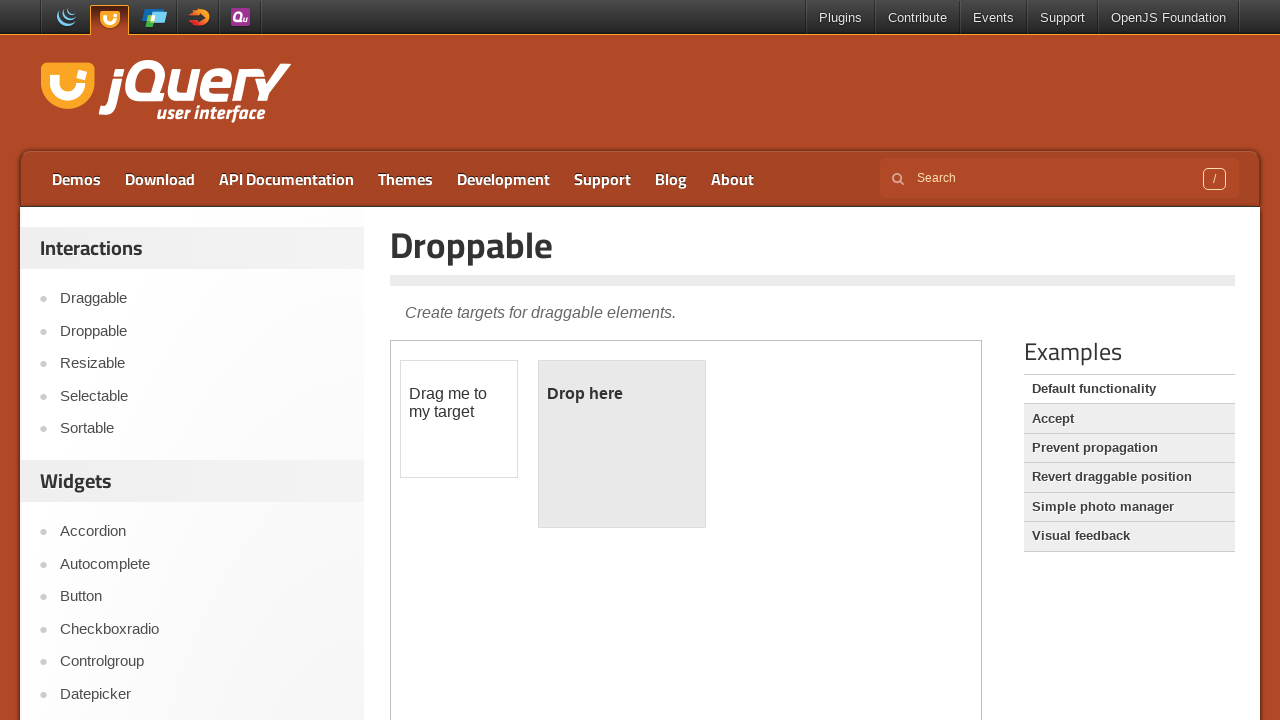

Dragged and dropped element onto target at (622, 444)
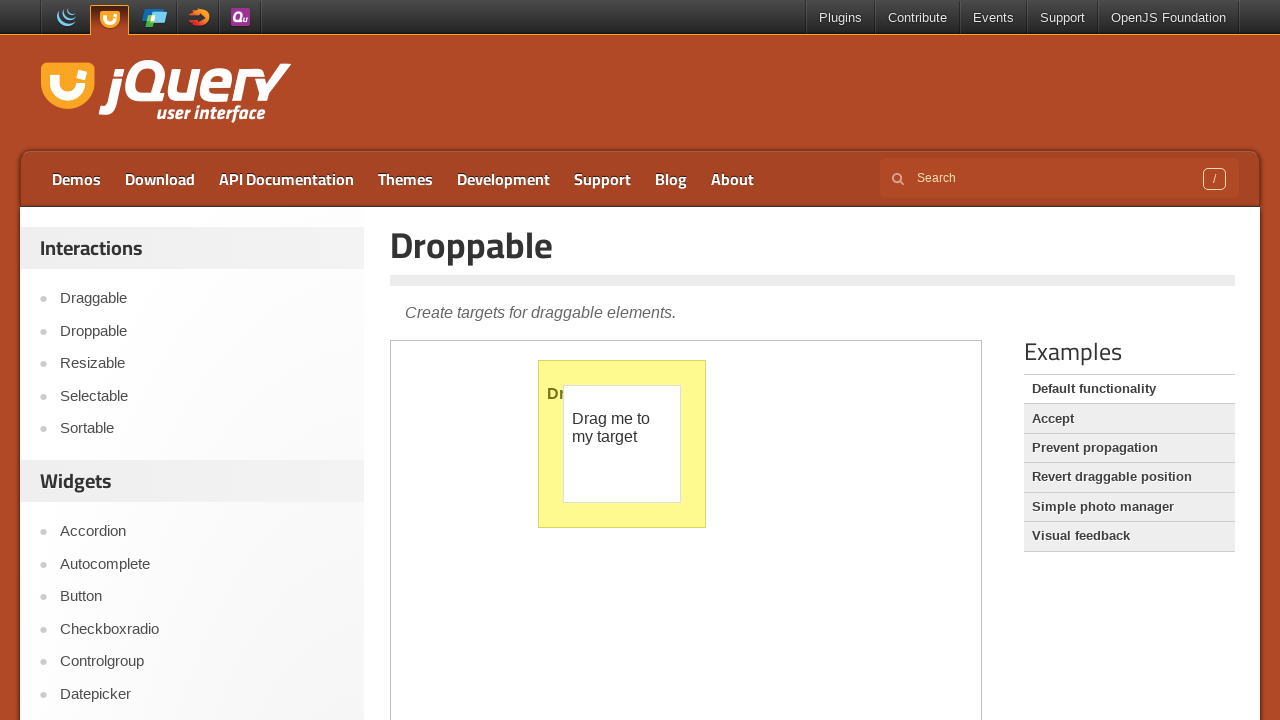

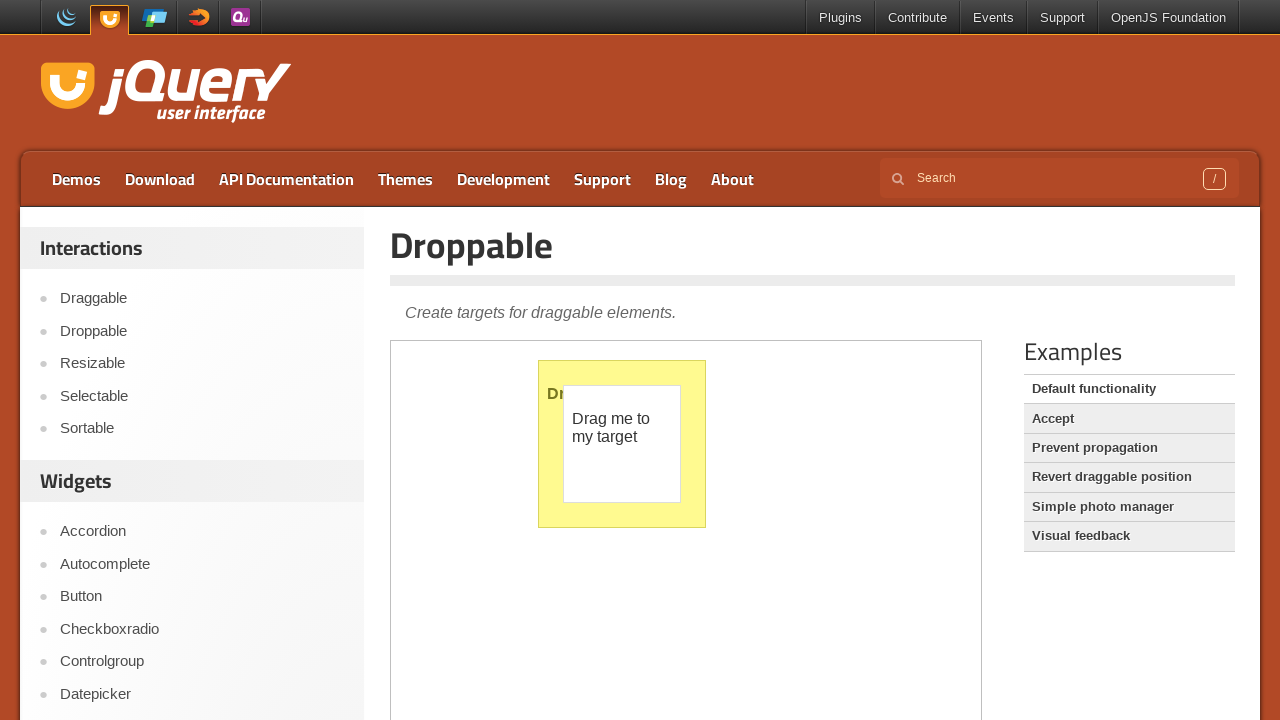